Navigates to the Entrata homepage, clicks on the careers link, and verifies the careers page title contains 'Entrata Career'

Starting URL: https://www.entrata.com

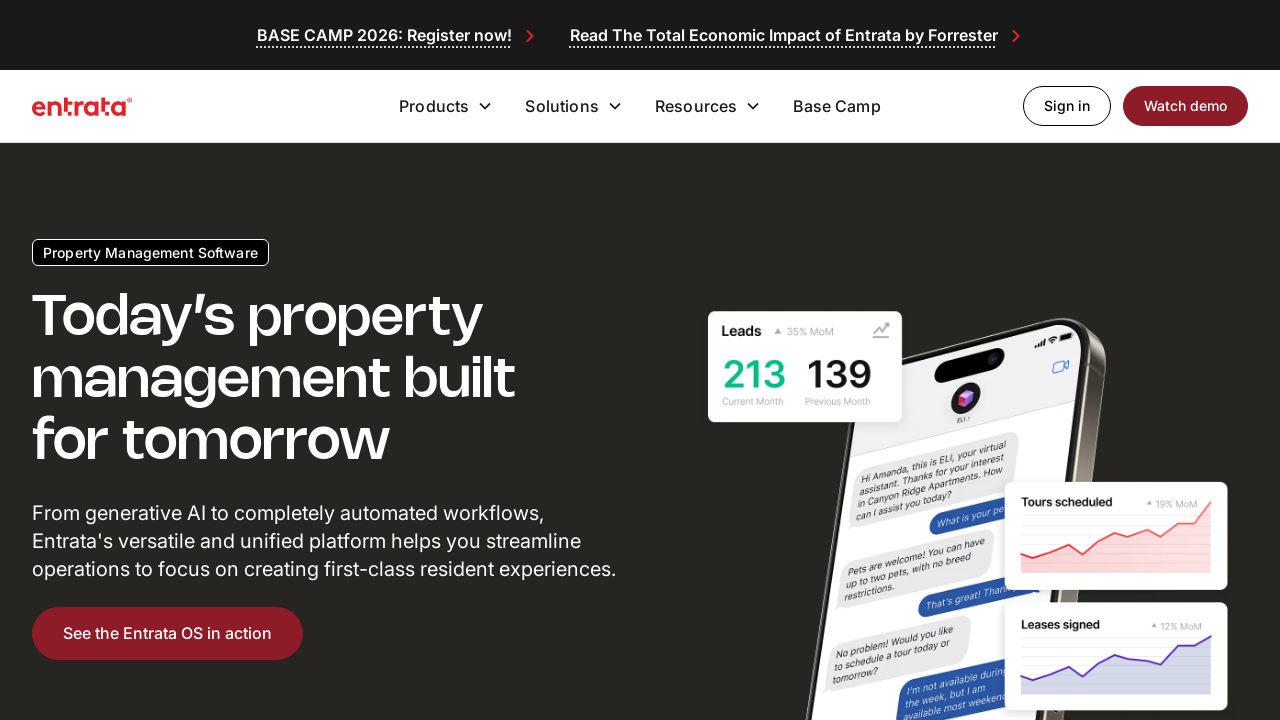

Navigated to Entrata homepage
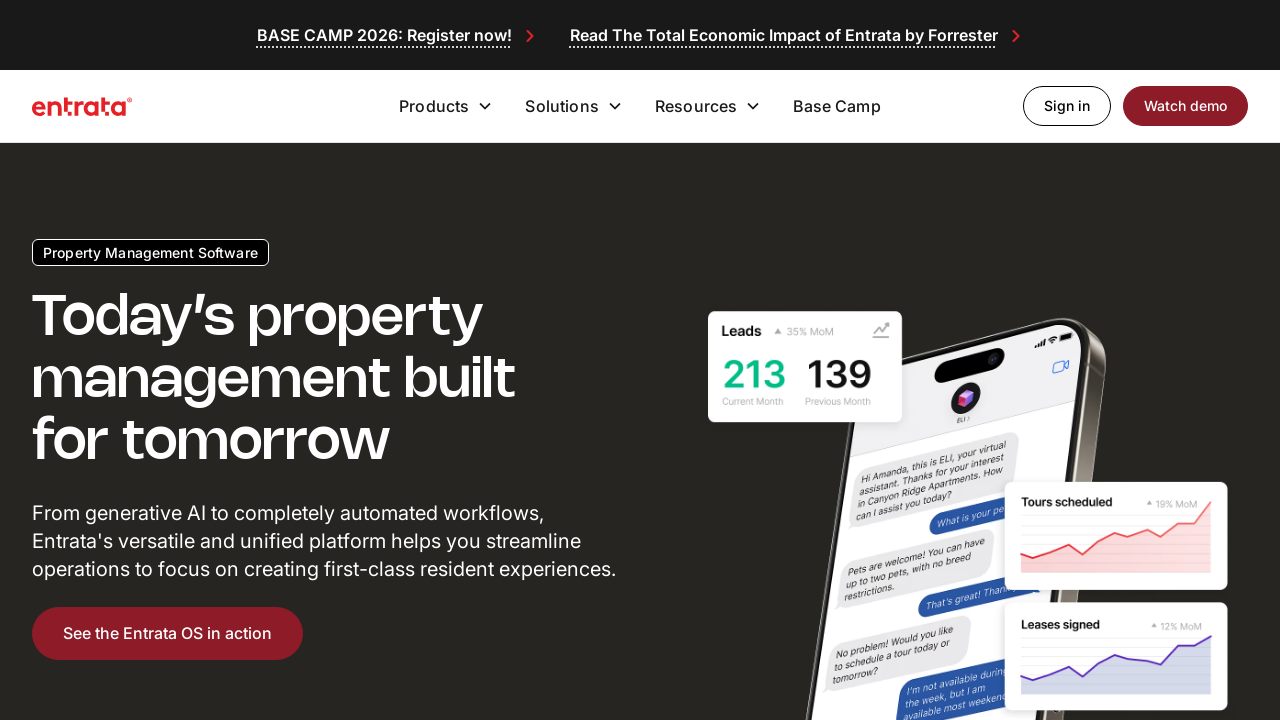

Clicked on the careers link at (1152, 361) on a[href*='careers']
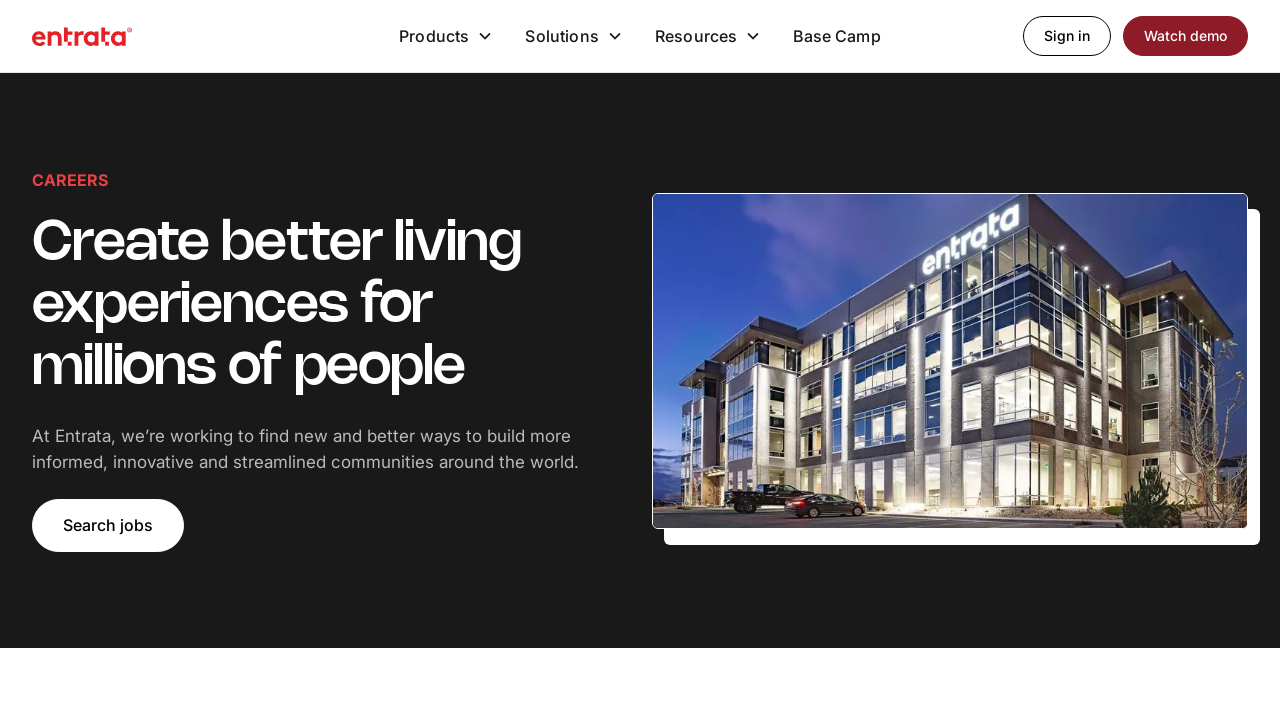

Careers page loaded (domcontentloaded)
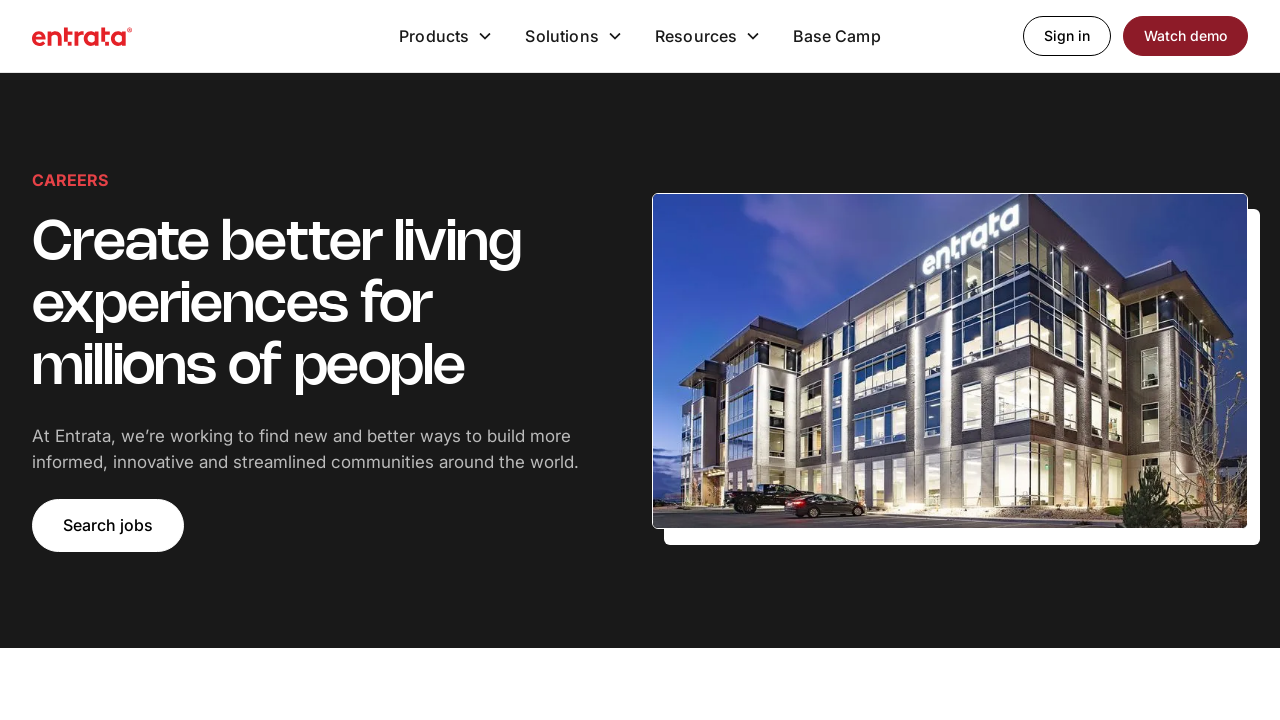

Verified careers page title contains 'Entrata Career'
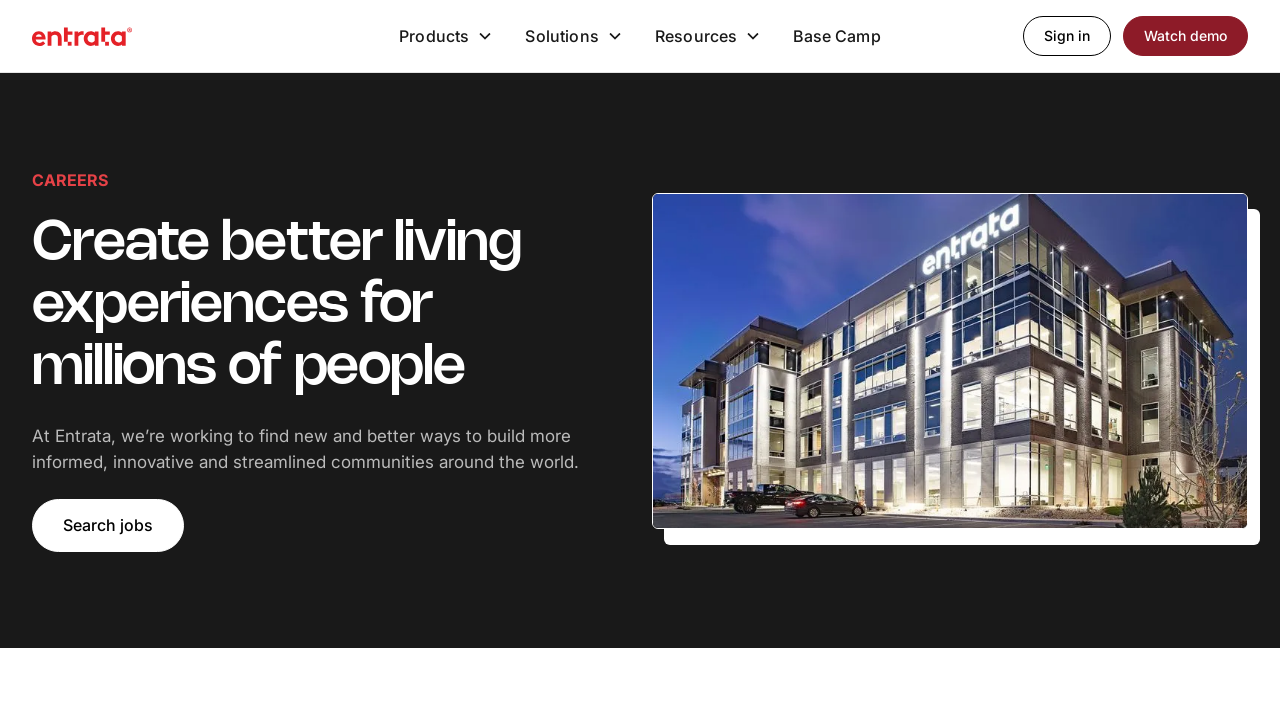

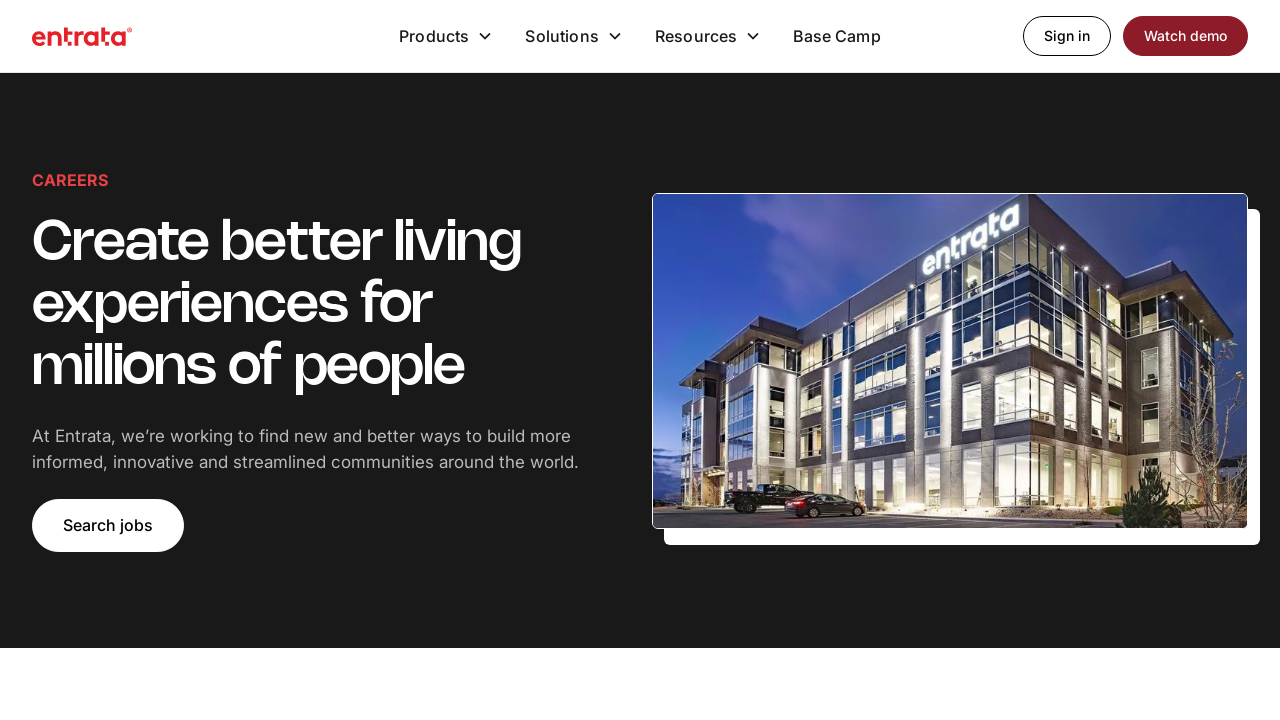